Tests JavaScript prompt alert handling by clicking a button to trigger a prompt, entering text, accepting it, and verifying the result is displayed correctly.

Starting URL: http://the-internet.herokuapp.com/javascript_alerts

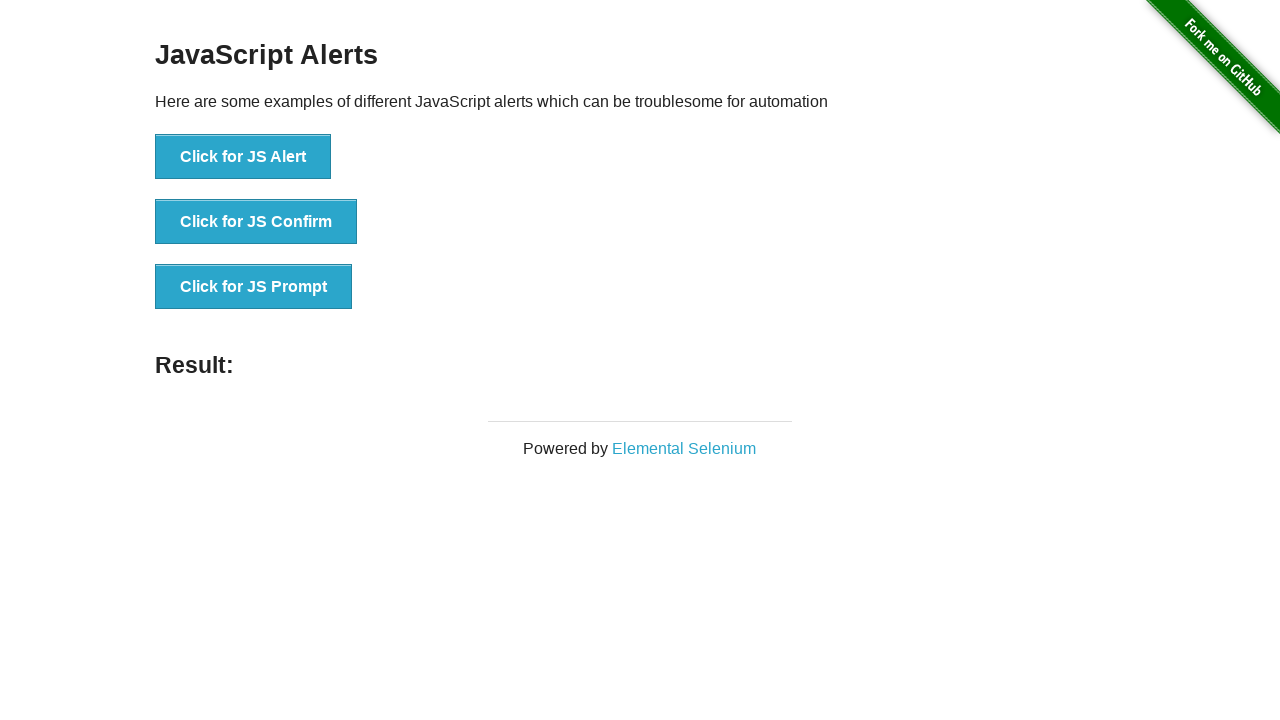

Clicked button to trigger JavaScript prompt dialog at (254, 287) on button[onclick='jsPrompt()']
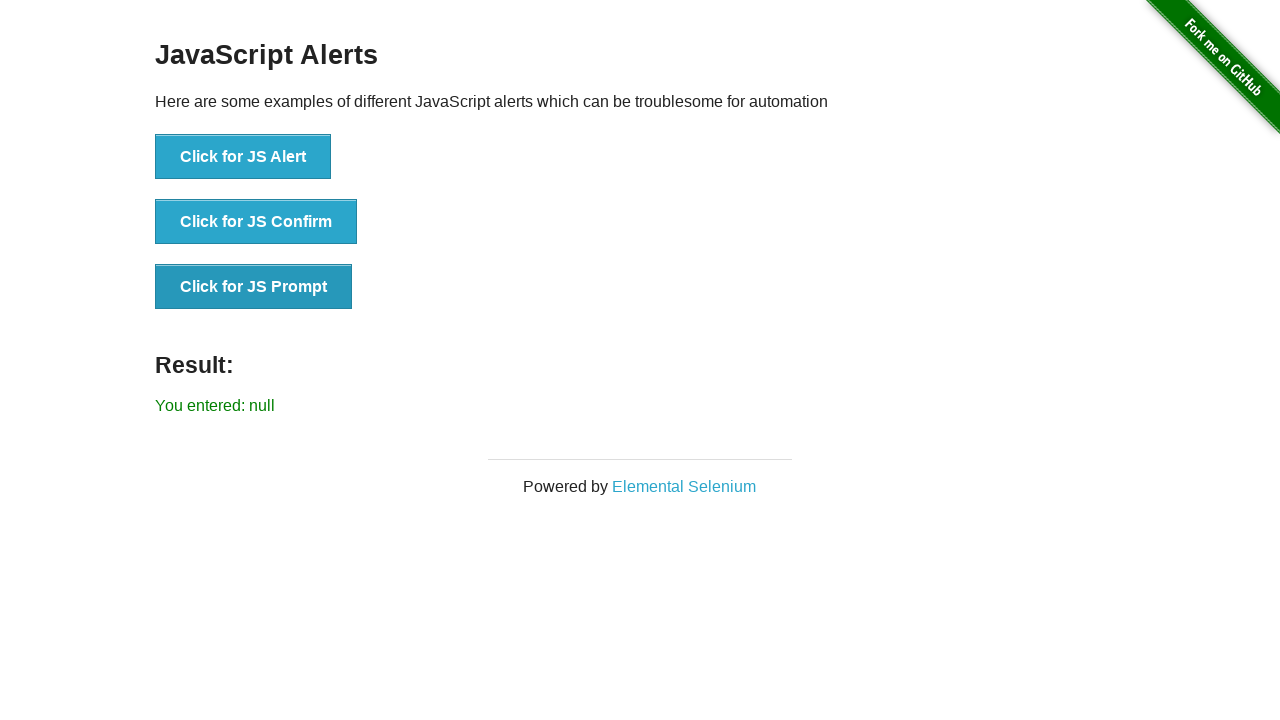

Set up dialog handler to accept prompt with text 'Homework^_^'
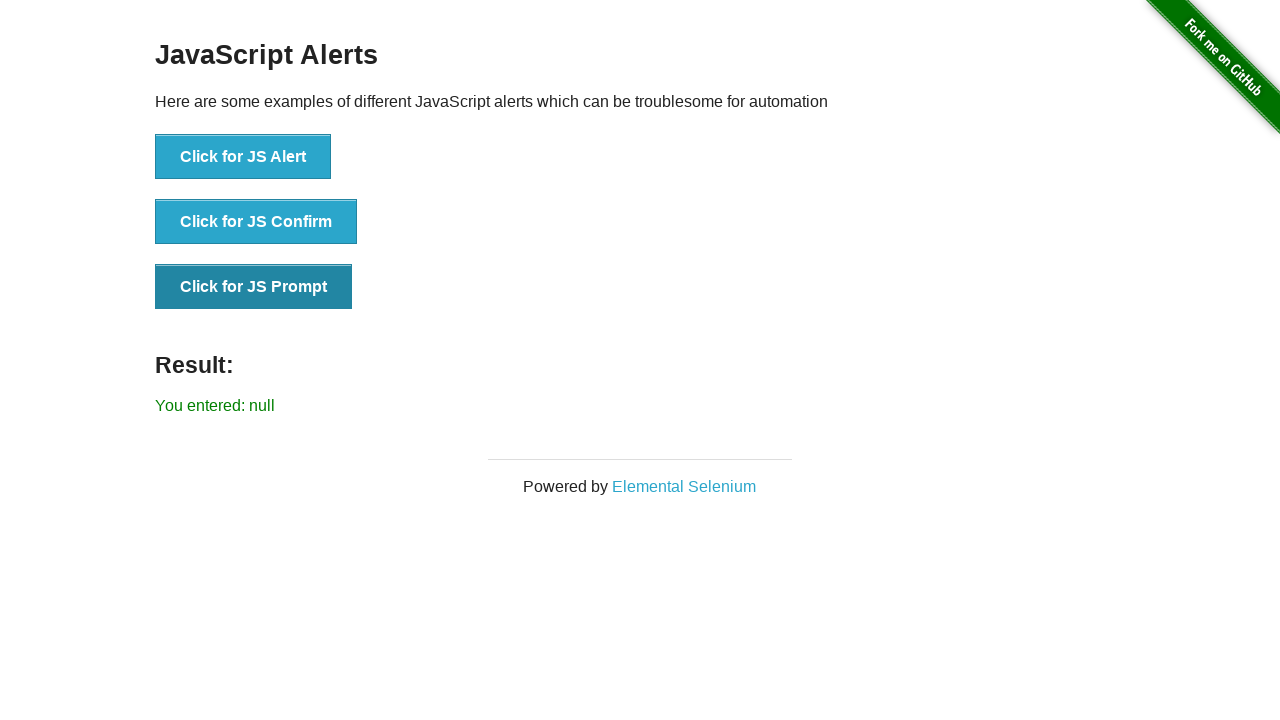

Clicked button again to trigger prompt dialog with handler active at (254, 287) on button[onclick='jsPrompt()']
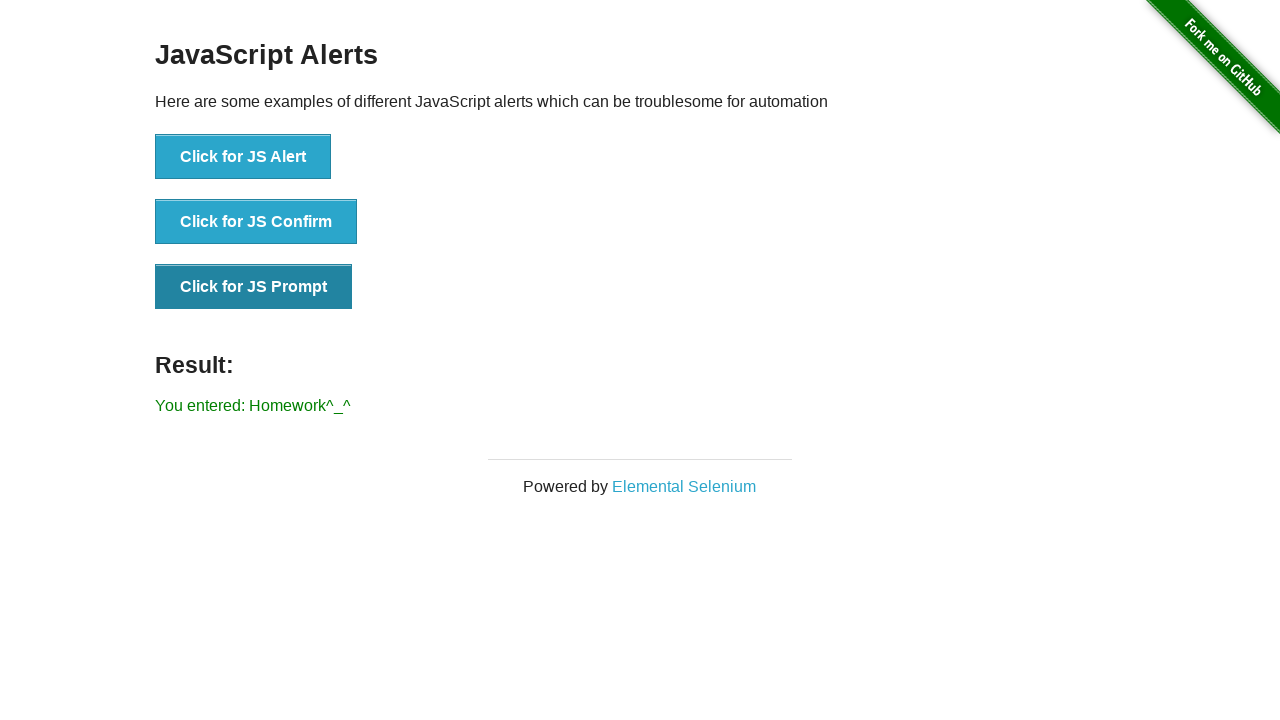

Retrieved result text from #result element
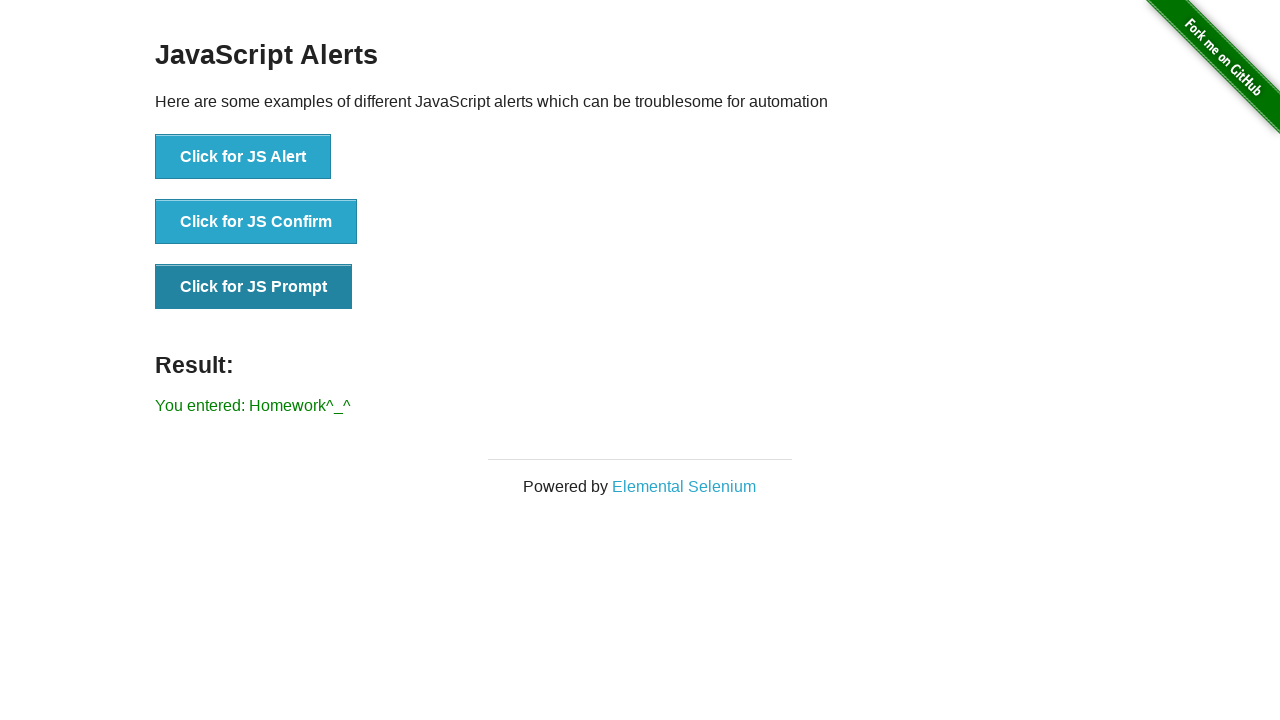

Verified result text matches expected value 'You entered: Homework^_^'
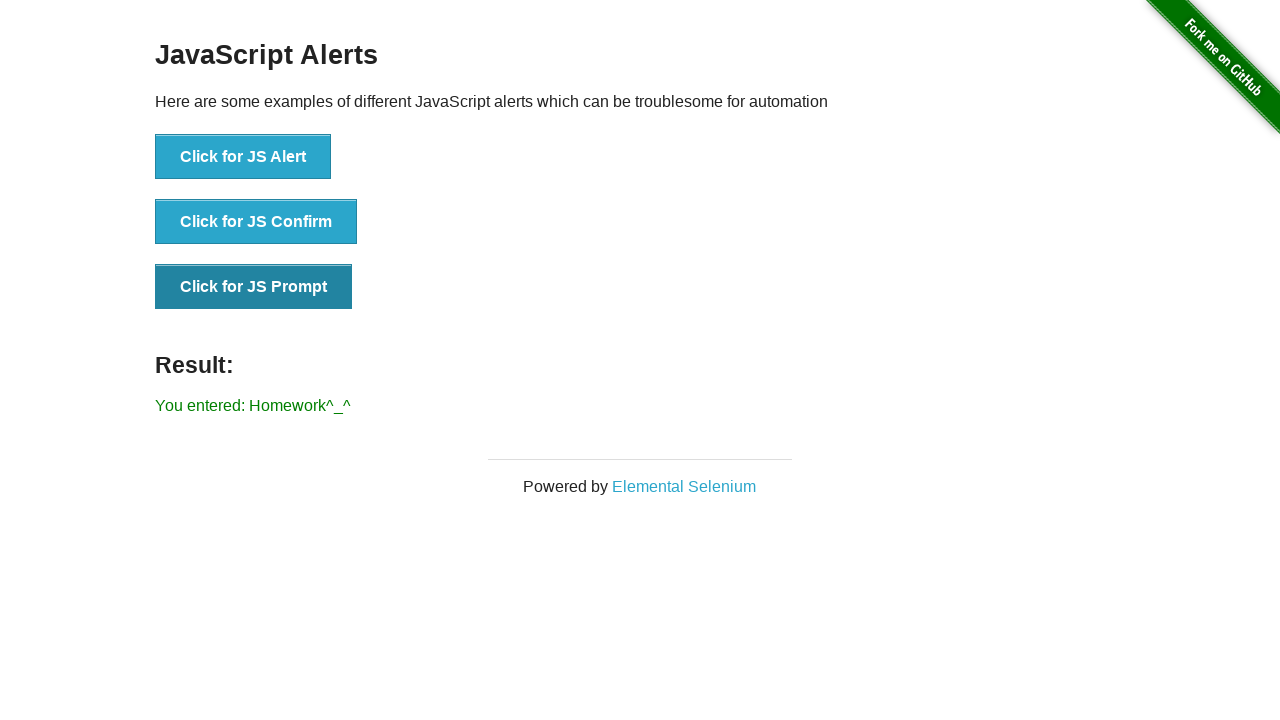

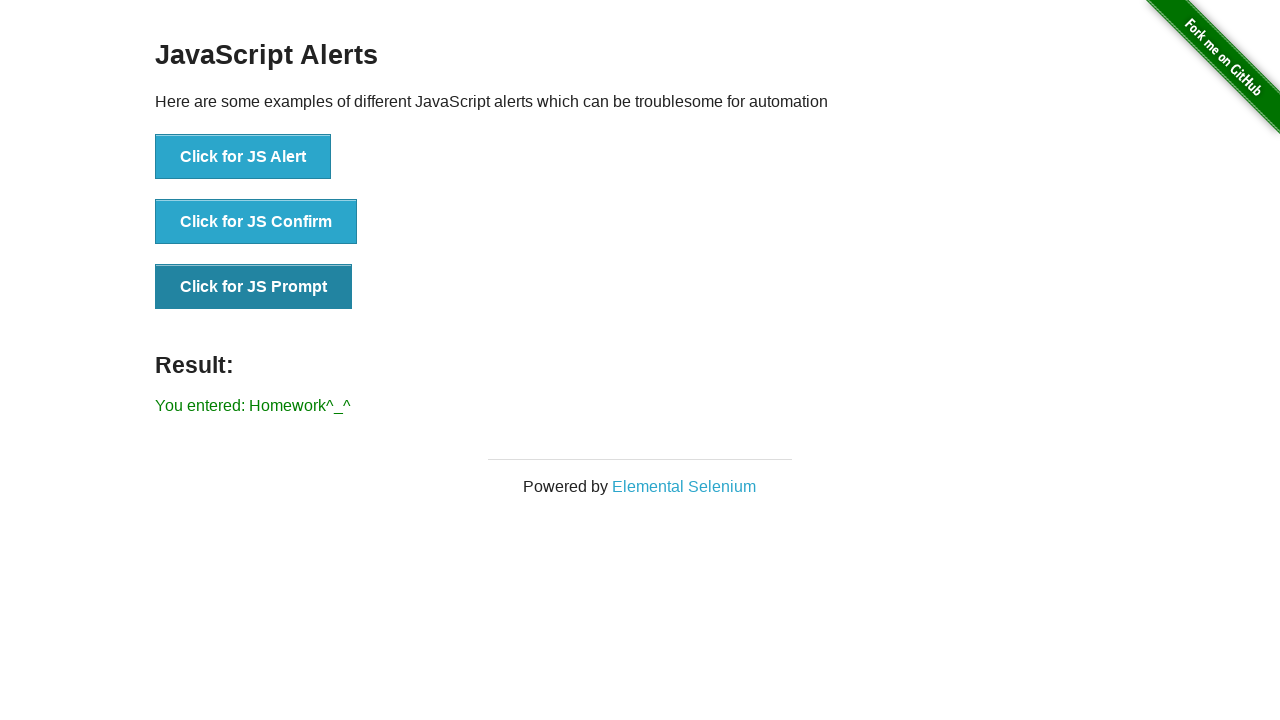